Tests checkbox selection on the main form by clicking checkboxes to check and uncheck them.

Starting URL: https://katalon-test.s3.amazonaws.com/aut/html/form.html

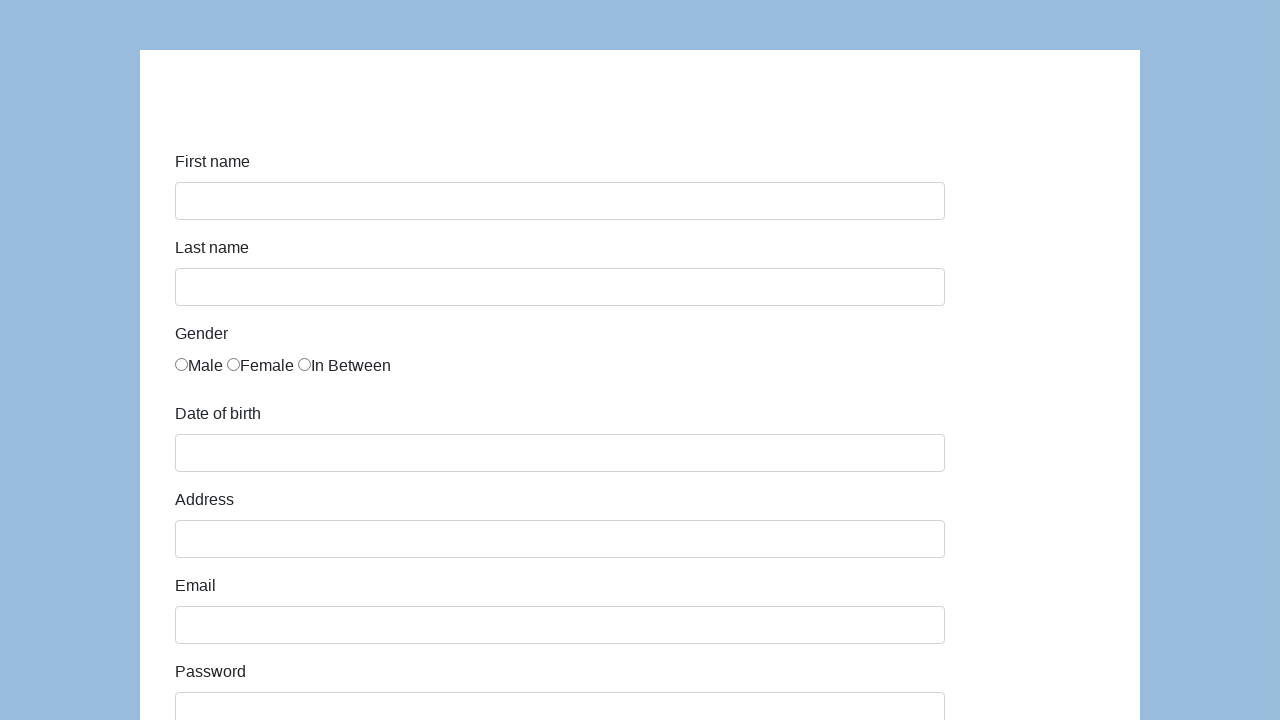

Located all checkboxes on the form
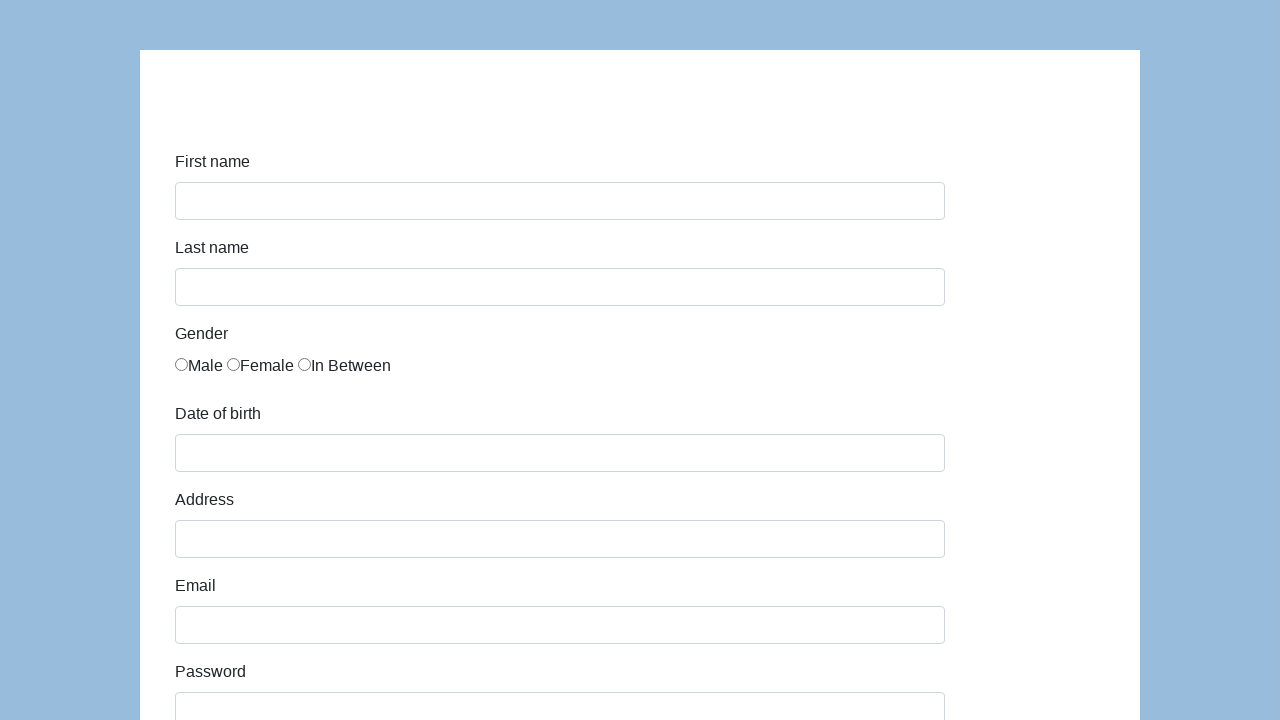

Found 6 checkboxes on the form
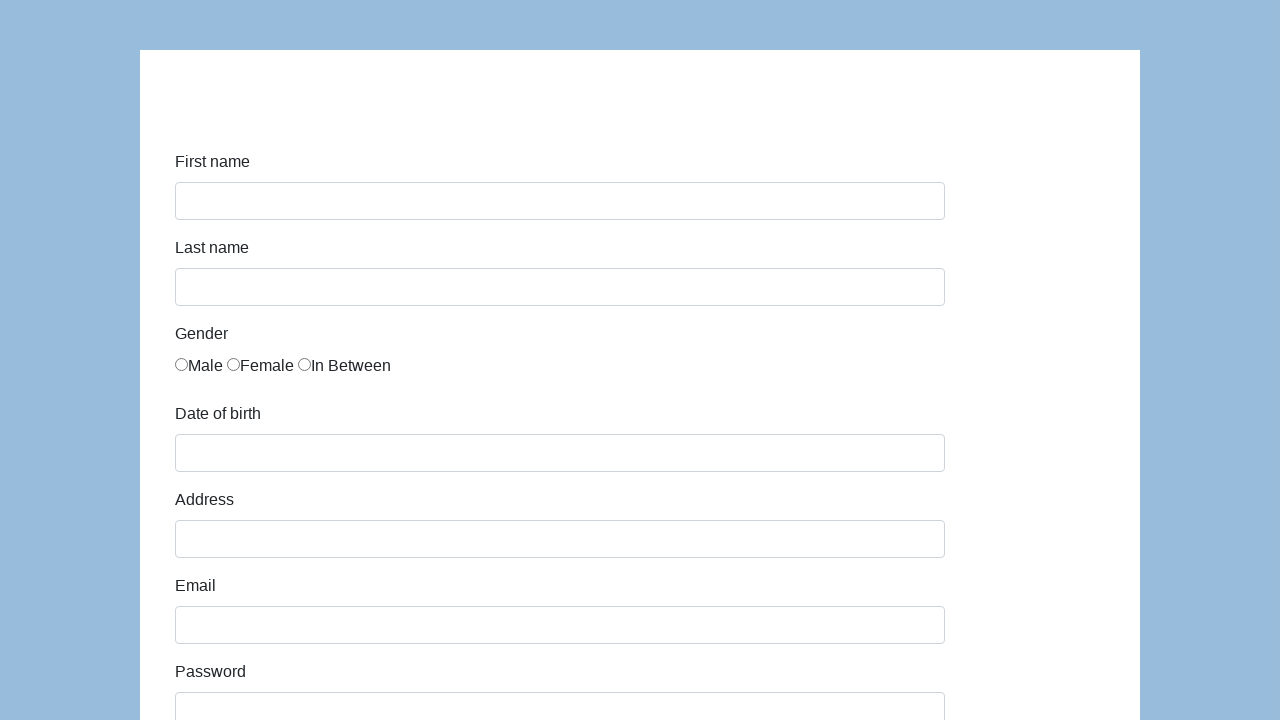

Scrolled first checkbox into view
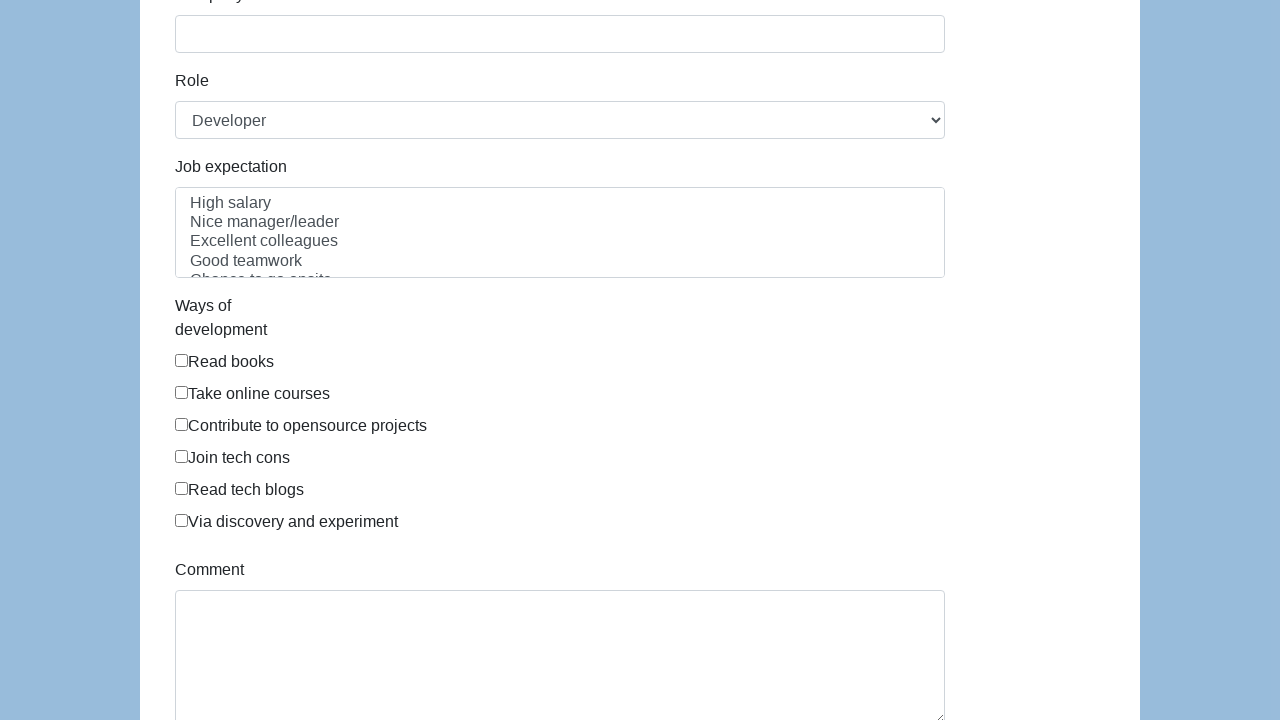

Clicked first checkbox to check it at (182, 360) on input[type='checkbox'] >> nth=0
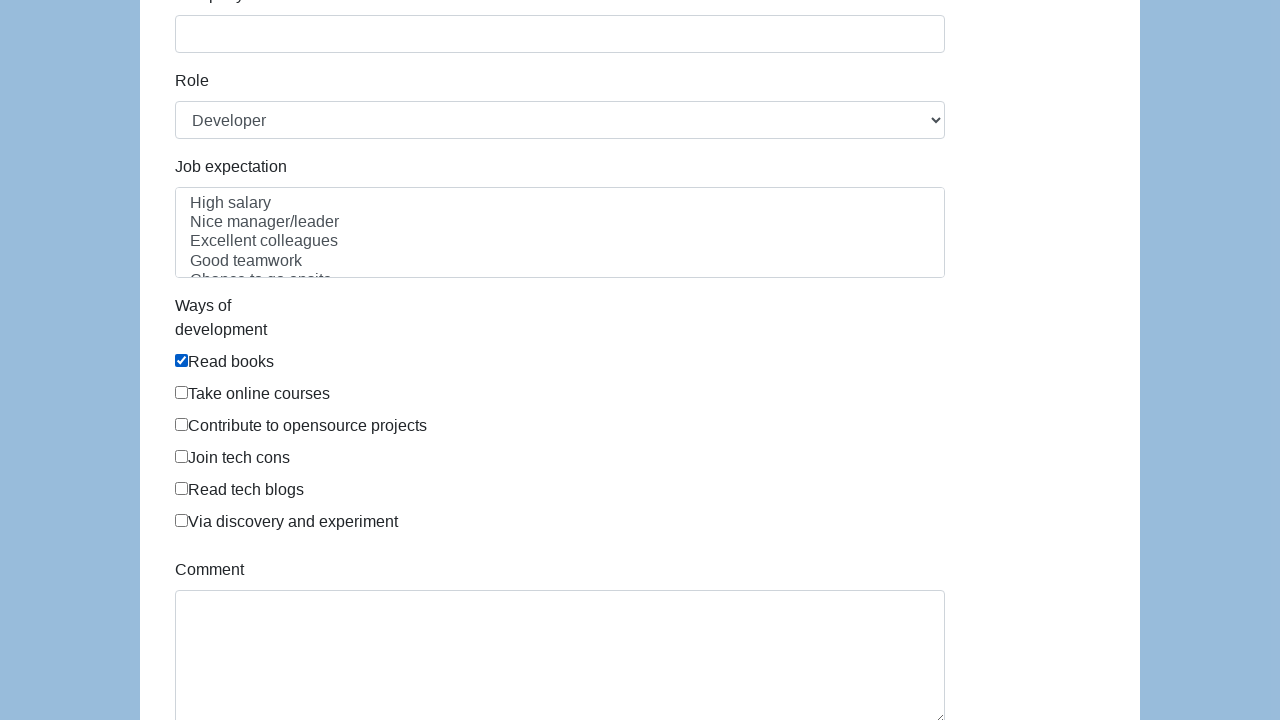

Clicked first checkbox to uncheck it at (182, 360) on input[type='checkbox'] >> nth=0
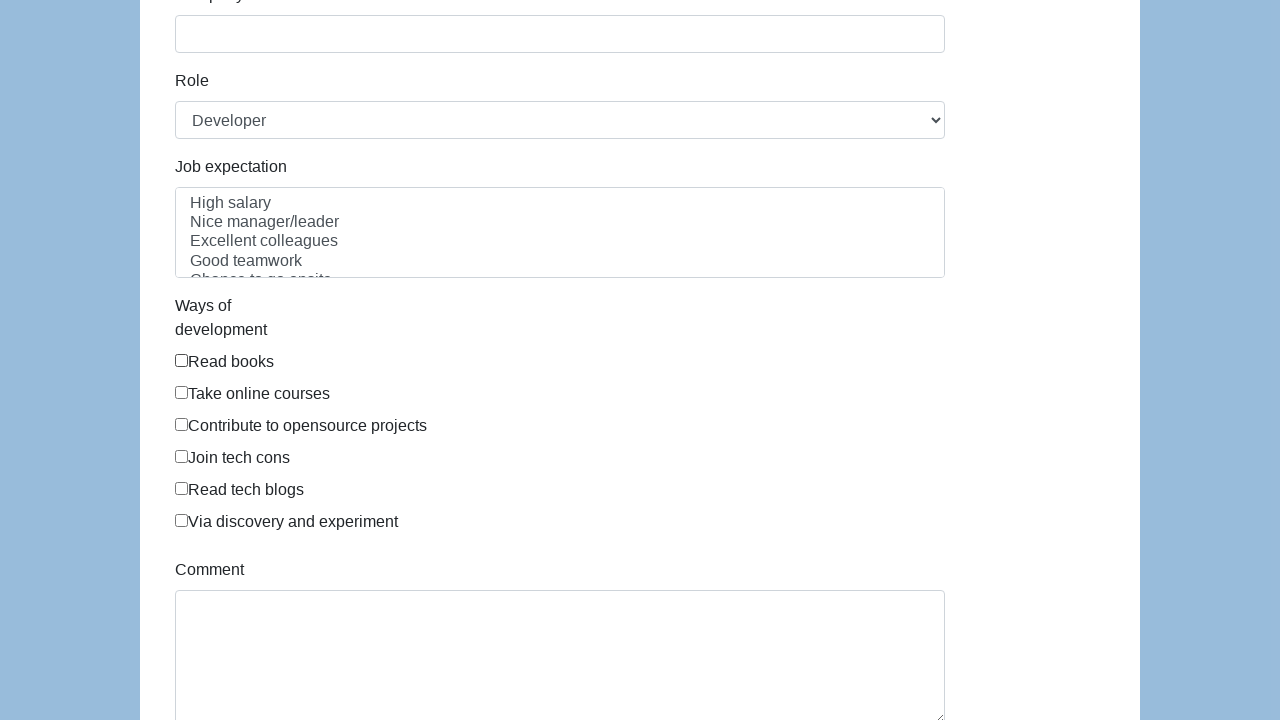

Scrolled second checkbox into view
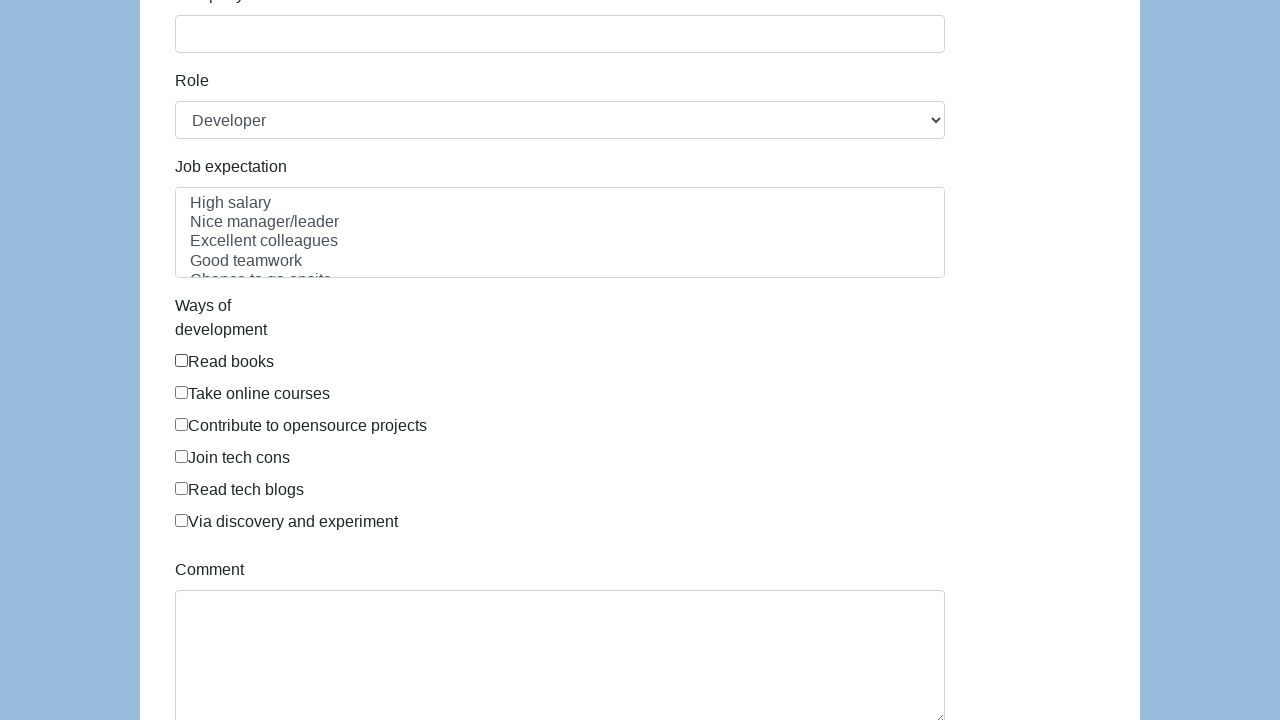

Clicked second checkbox to check it at (182, 392) on input[type='checkbox'] >> nth=1
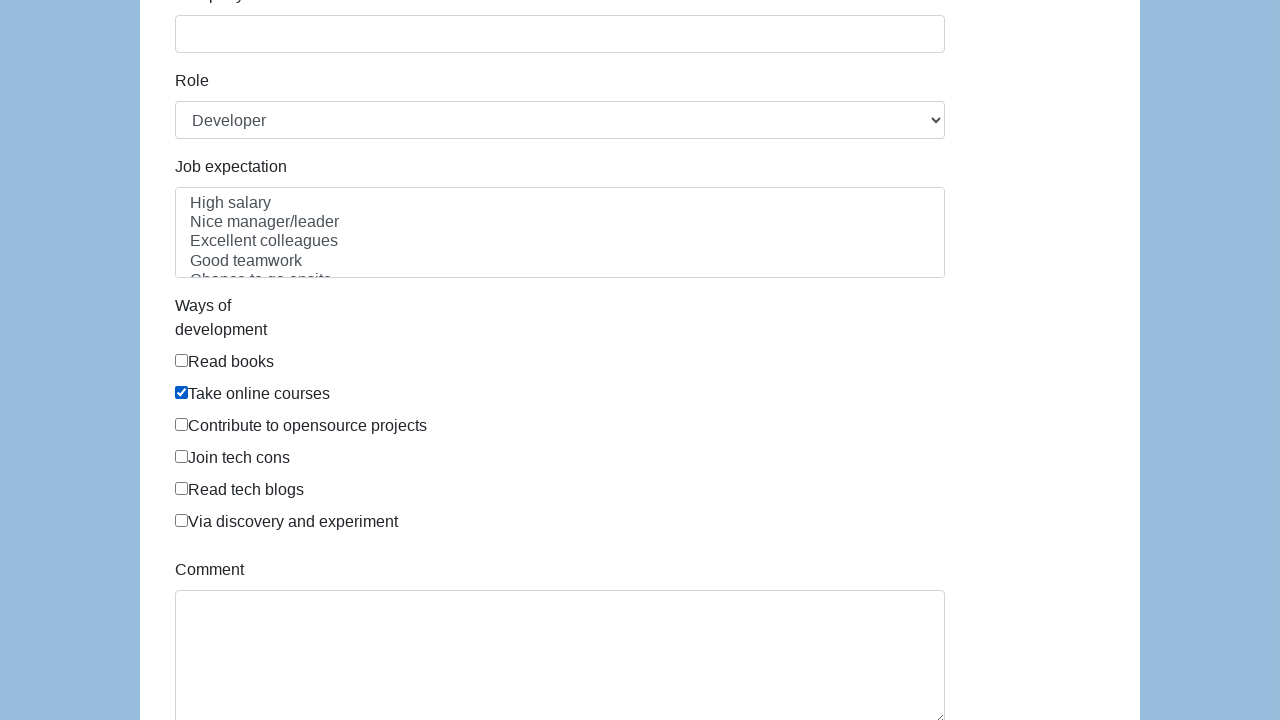

Clicked second checkbox to uncheck it at (182, 392) on input[type='checkbox'] >> nth=1
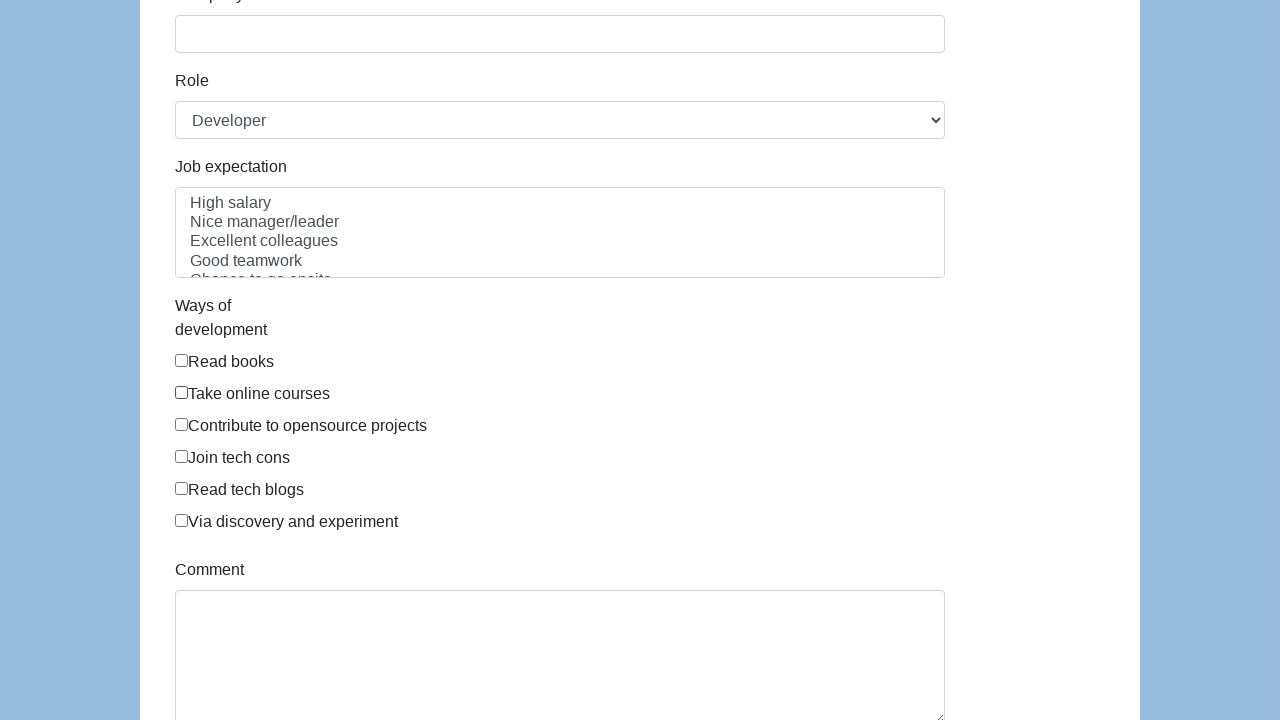

Scrolled third checkbox into view
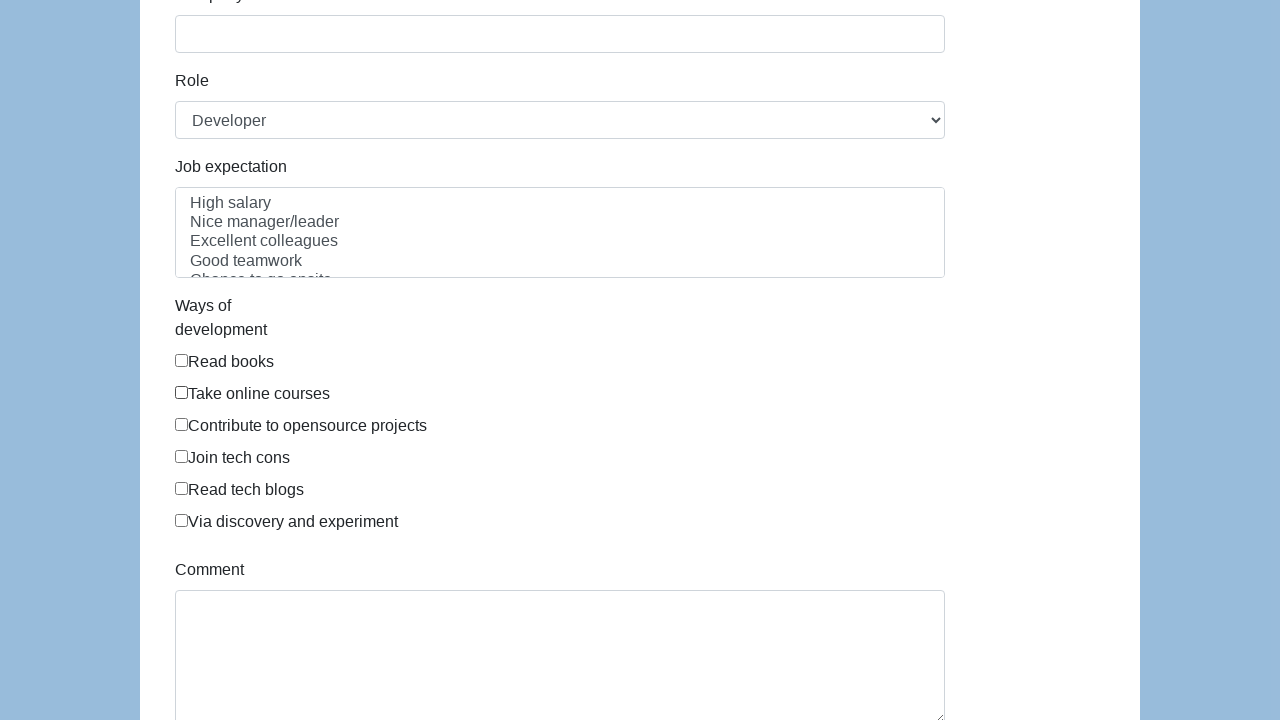

Clicked third checkbox to check it at (182, 424) on input[type='checkbox'] >> nth=2
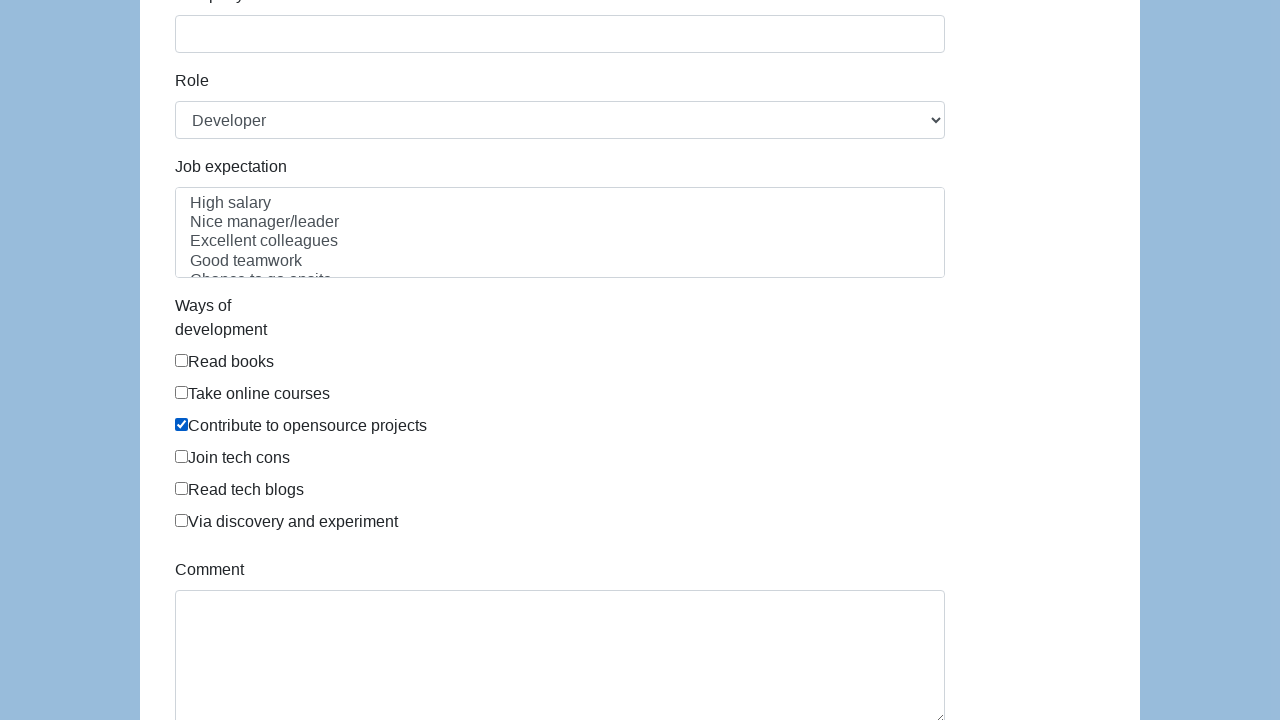

Clicked third checkbox to uncheck it at (182, 424) on input[type='checkbox'] >> nth=2
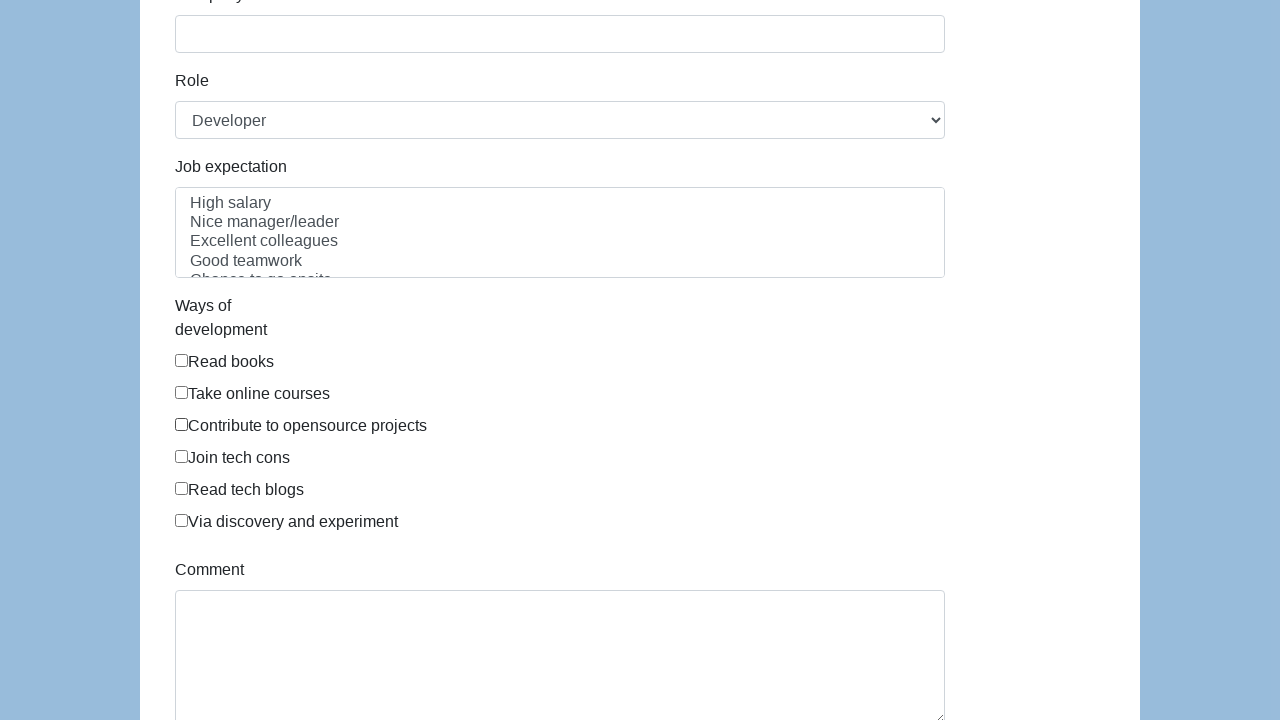

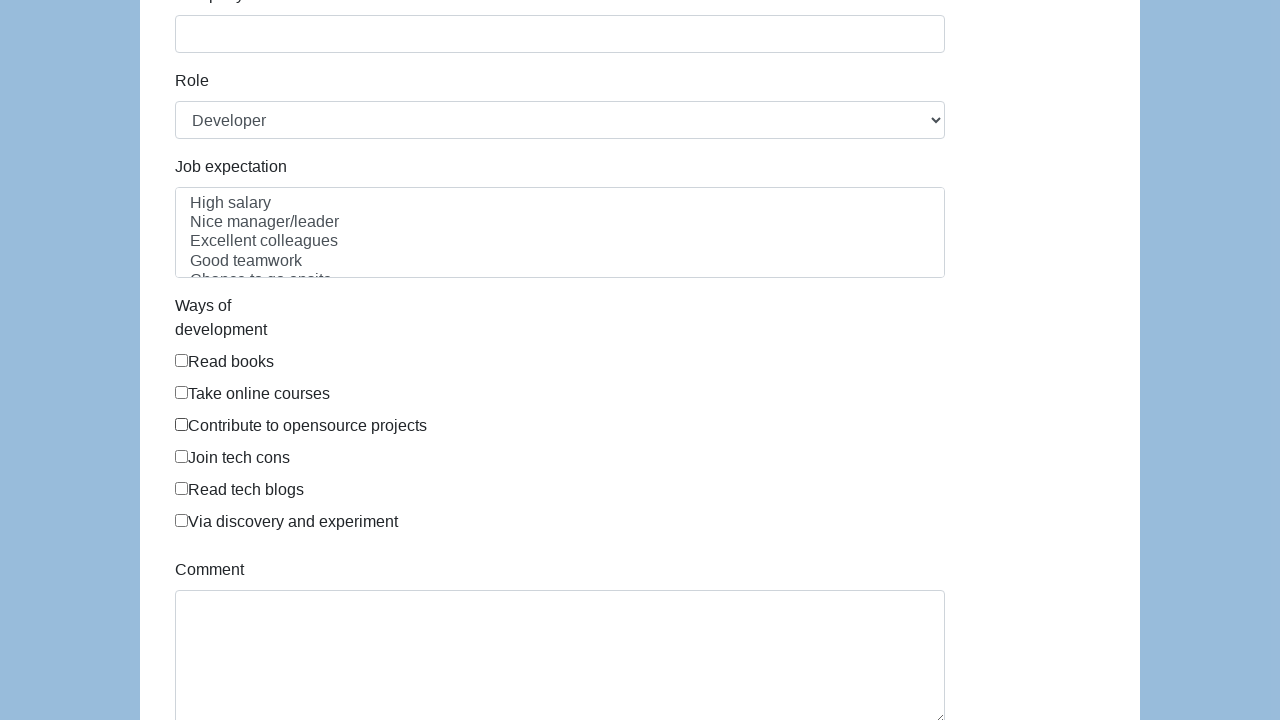